Opens the OrangeHRM demo site and verifies that the page title contains "Orange"

Starting URL: https://opensource-demo.orangehrmlive.com/

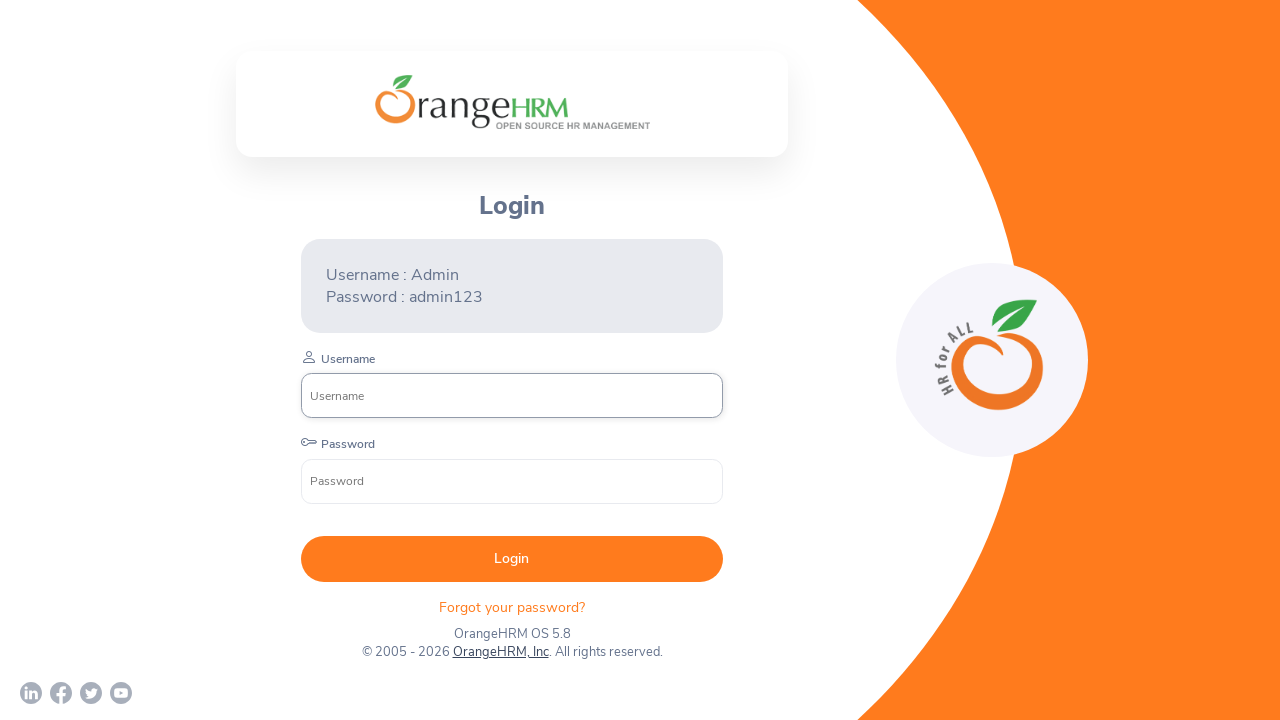

Waited for page DOM to load
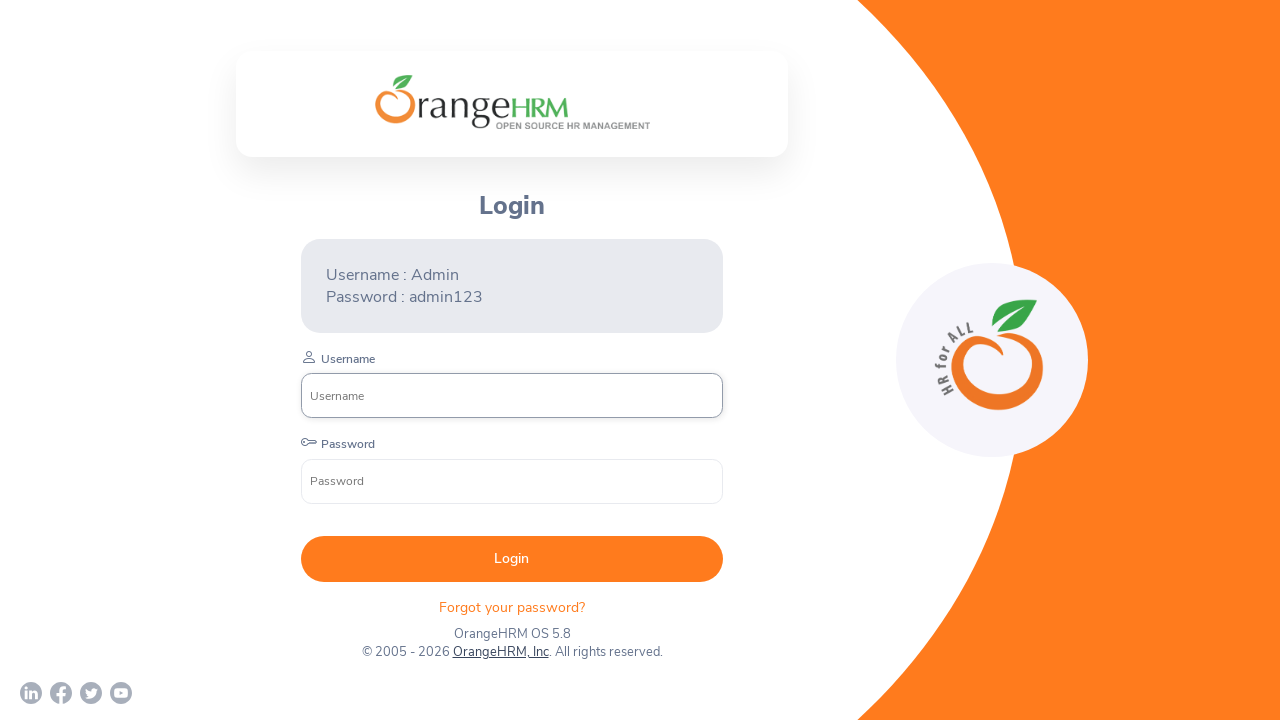

Verified page title contains 'Orange'
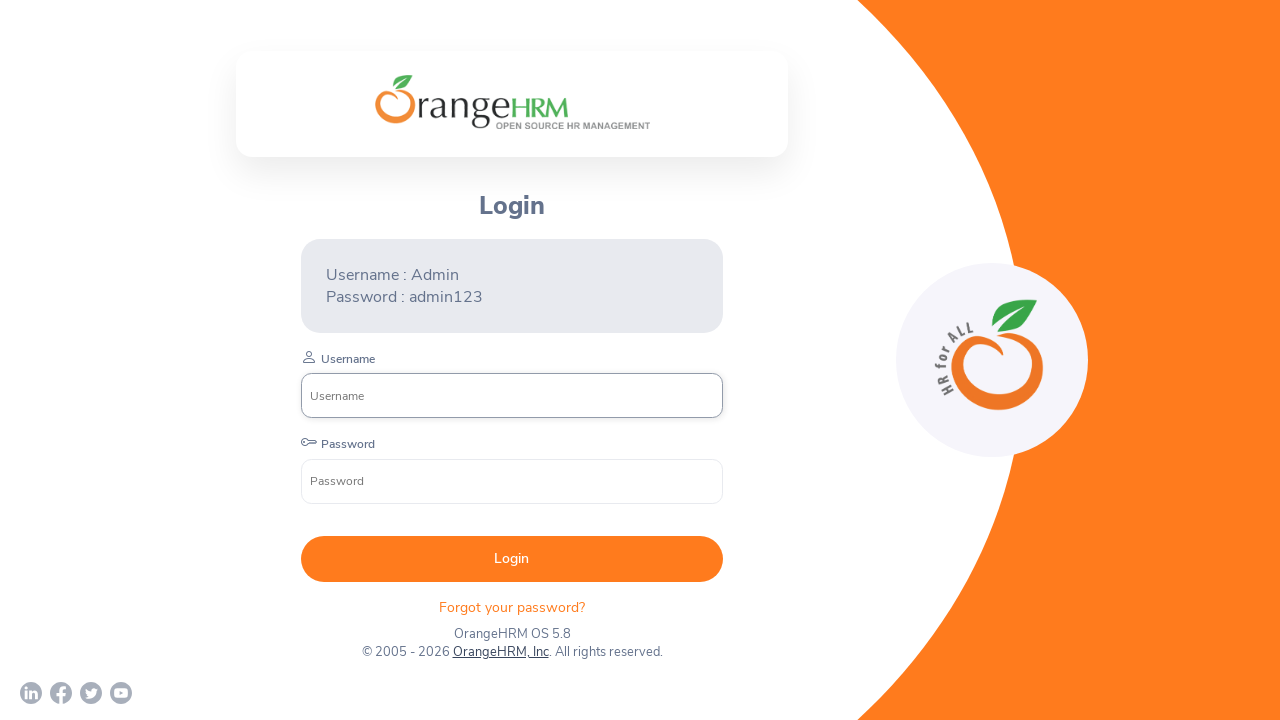

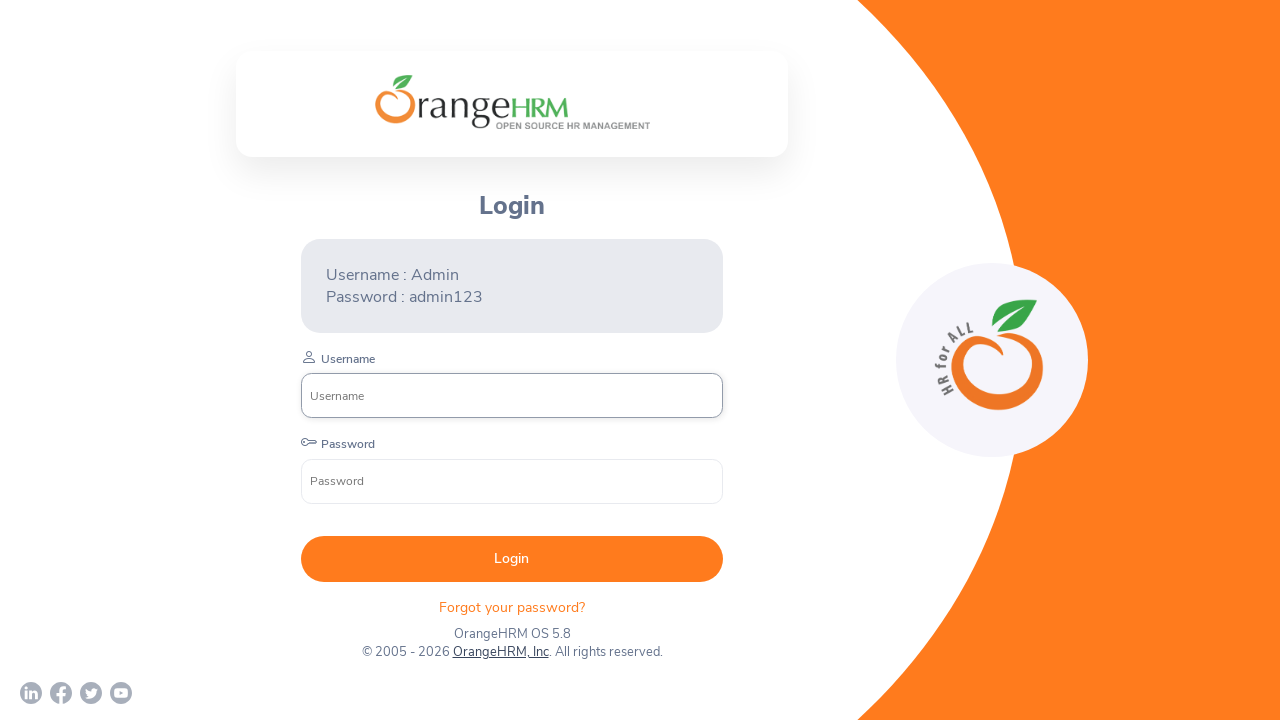